Tests click-and-hold, move to element, then release mouse action for drag operation

Starting URL: https://crossbrowsertesting.github.io/drag-and-drop

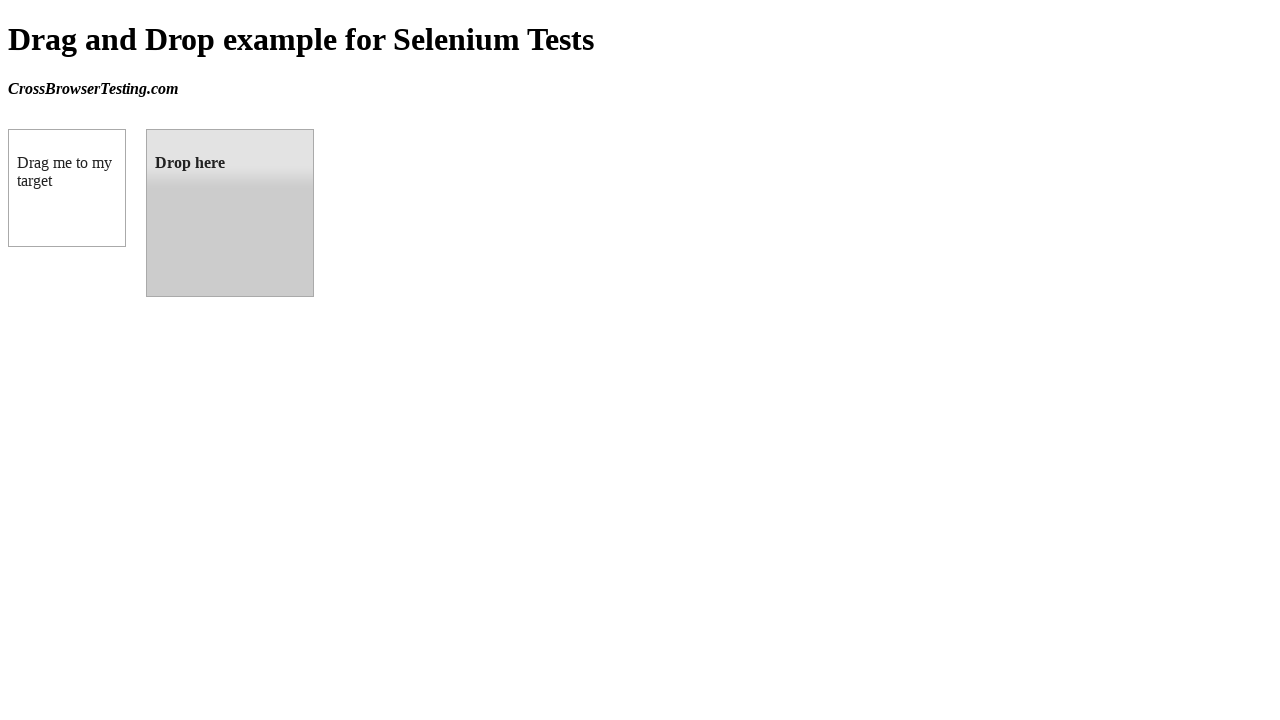

Waited for draggable element to be visible
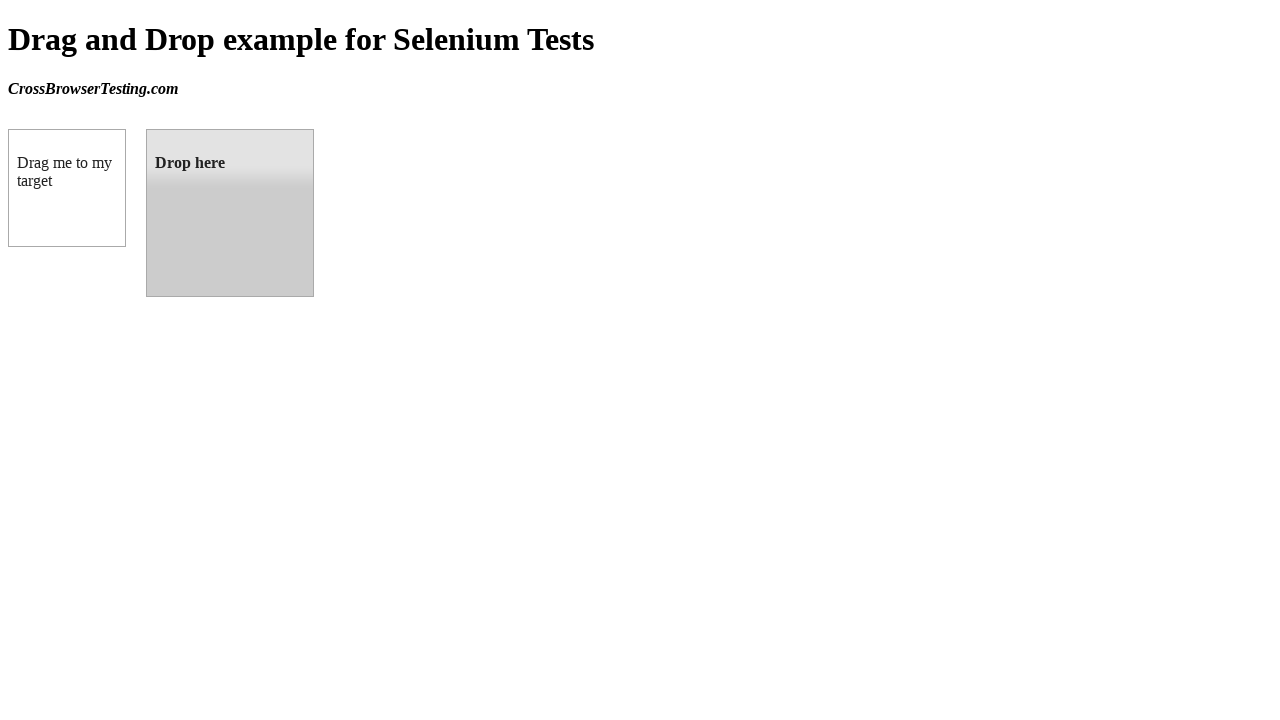

Waited for droppable element to be visible
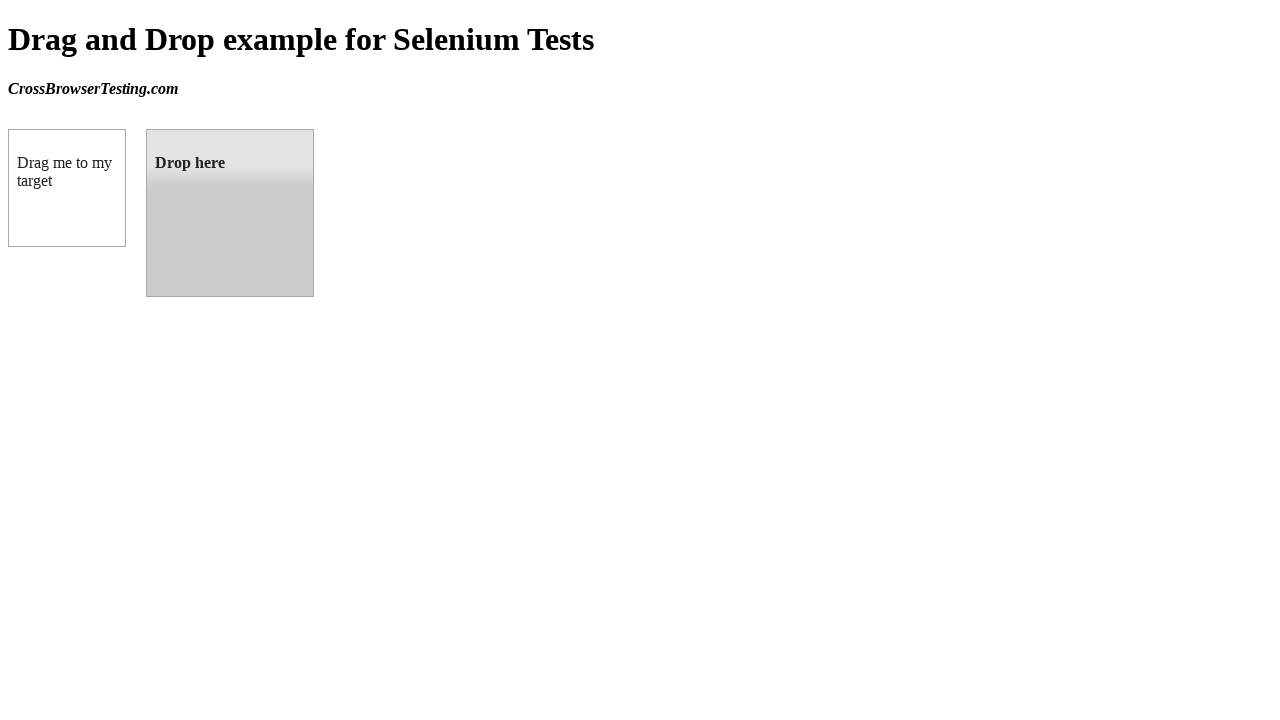

Located draggable element
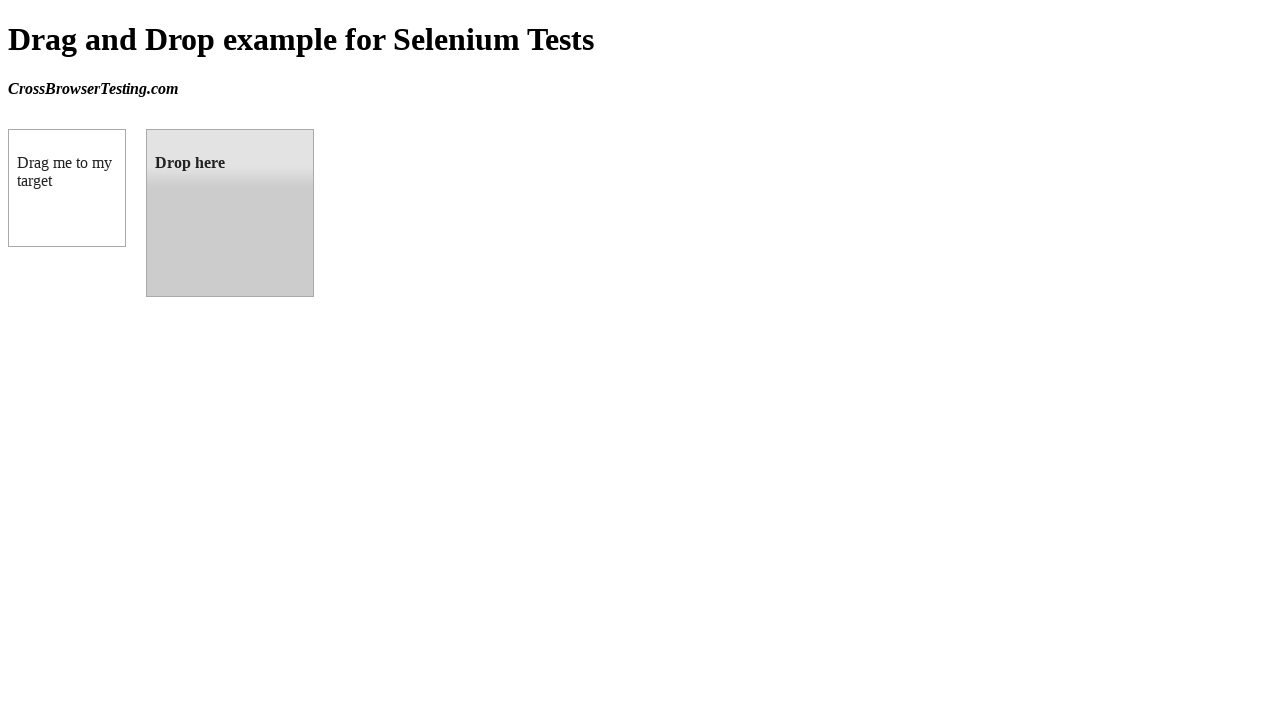

Located droppable element
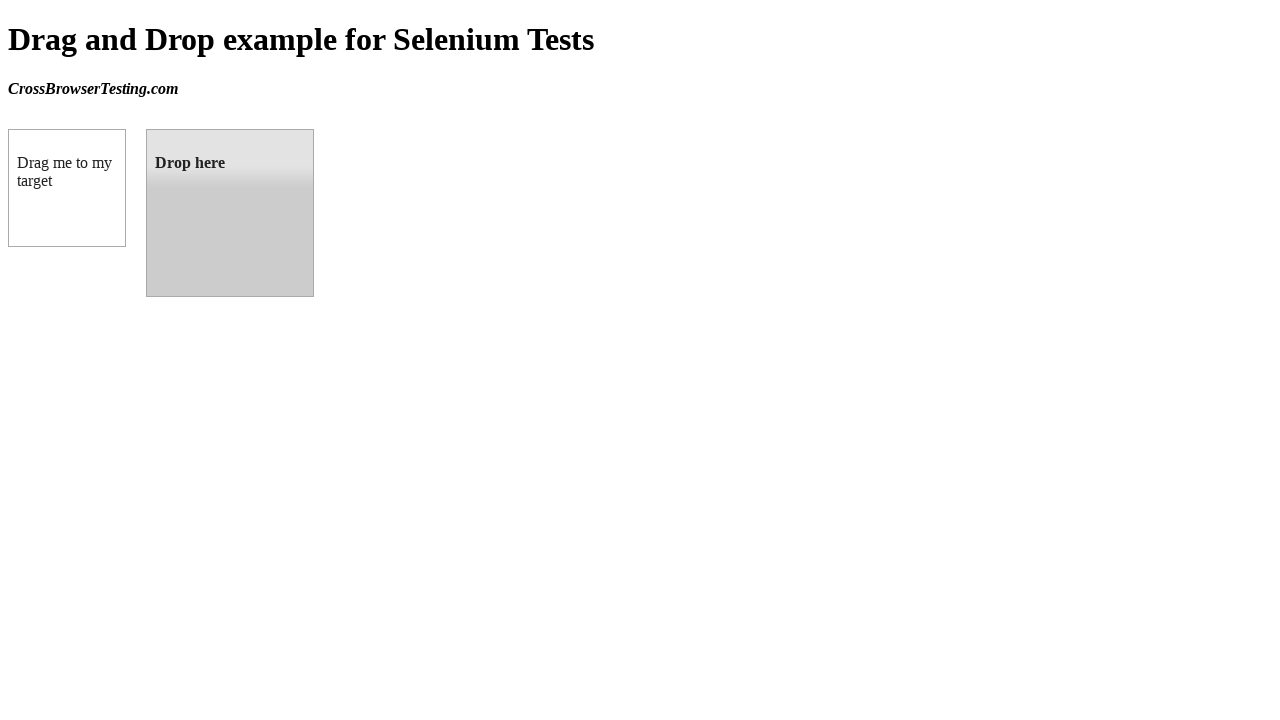

Retrieved bounding box for draggable element
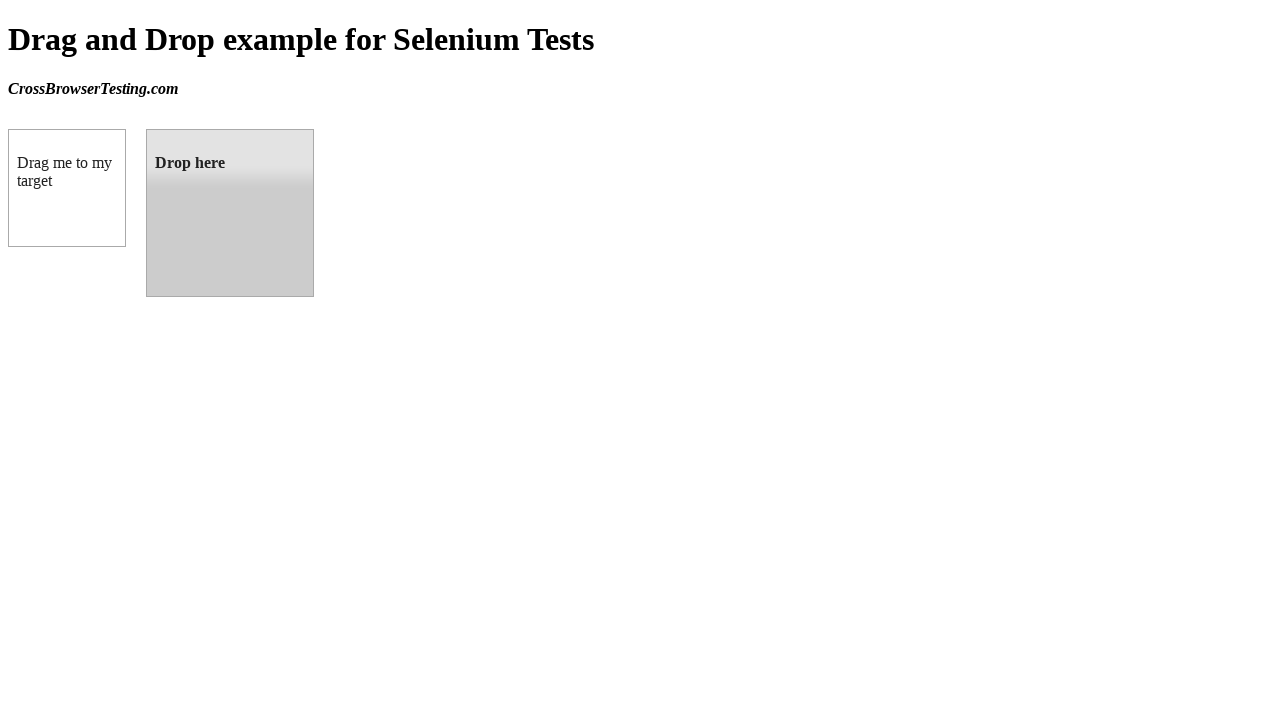

Retrieved bounding box for droppable element
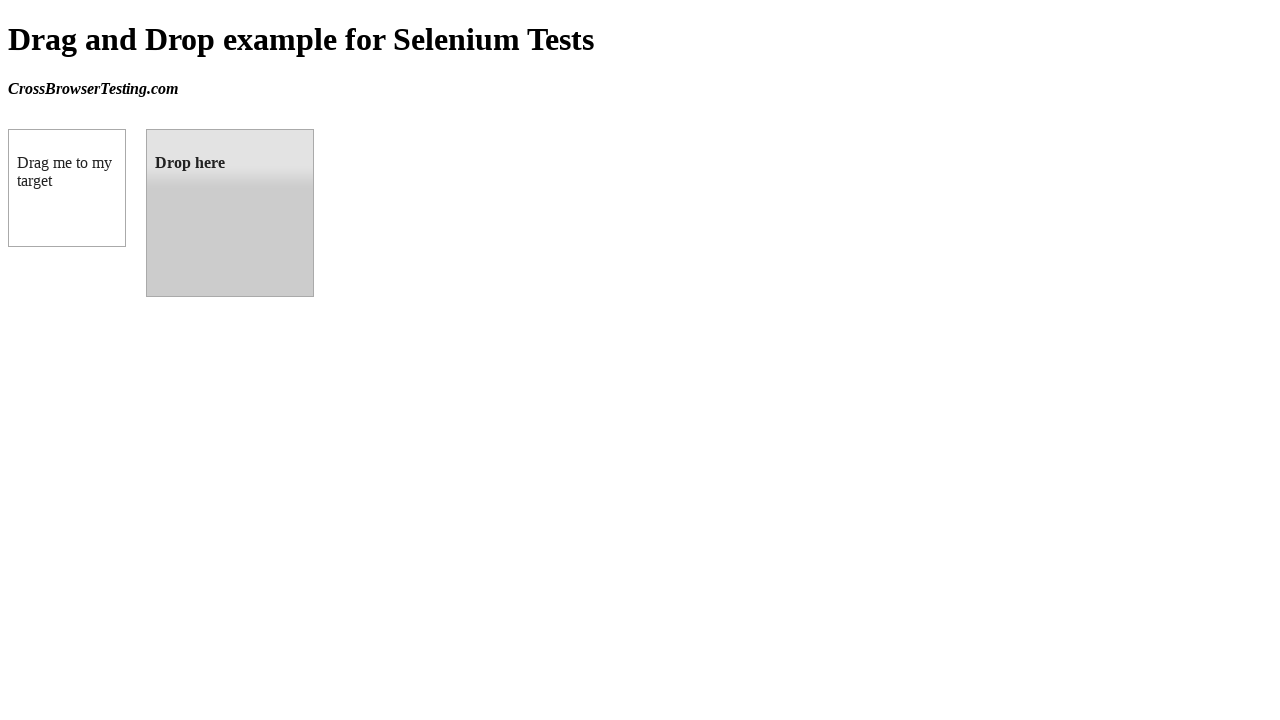

Moved mouse to center of draggable element at (67, 188)
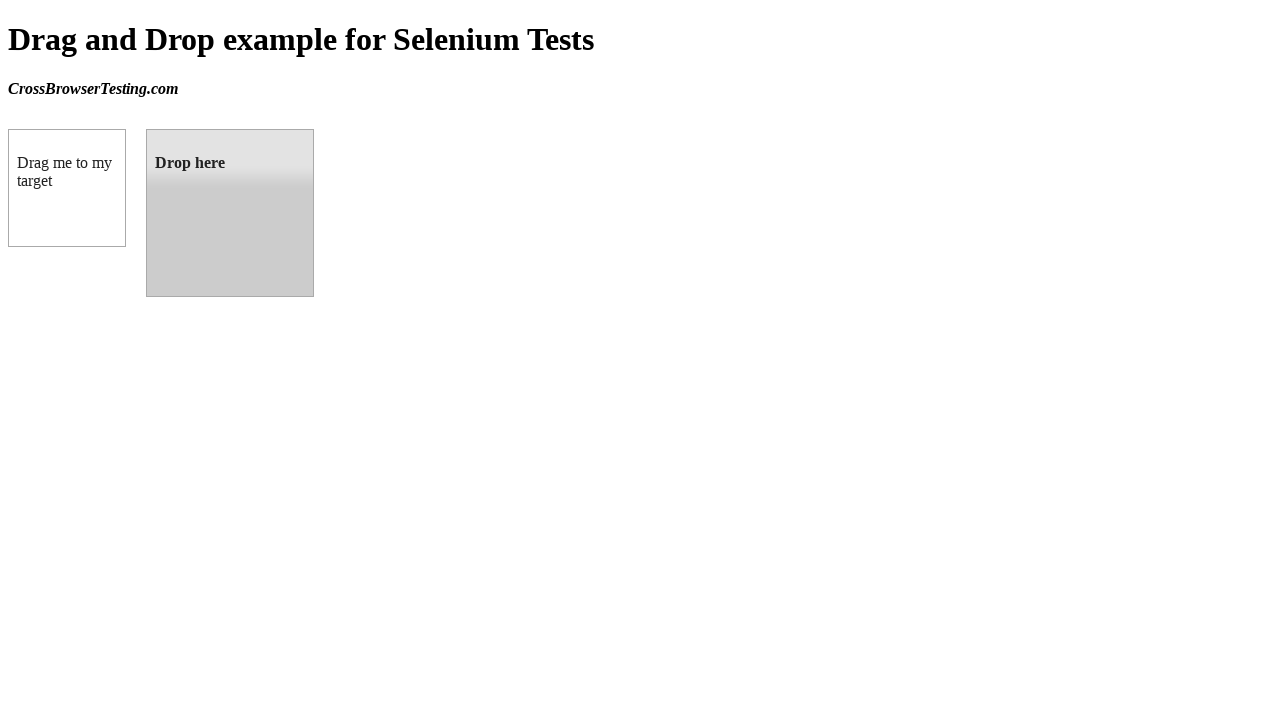

Pressed mouse button down on draggable element at (67, 188)
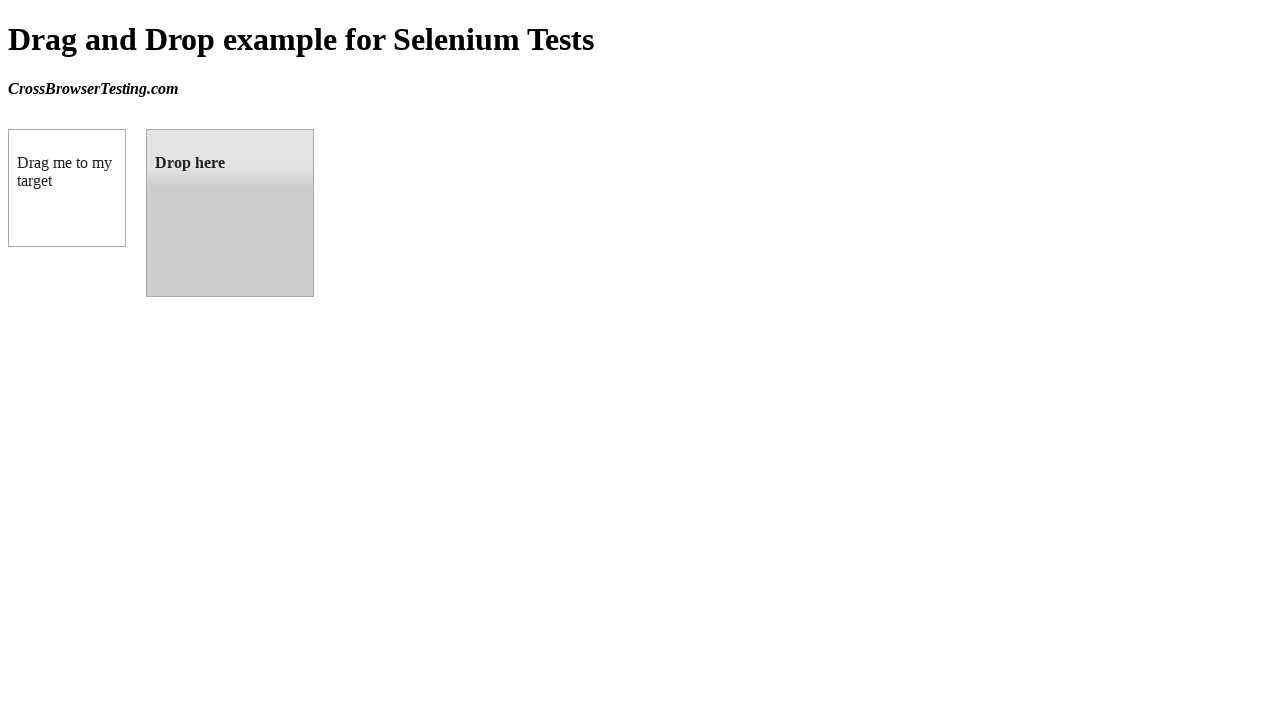

Moved mouse to center of droppable element while holding button at (230, 213)
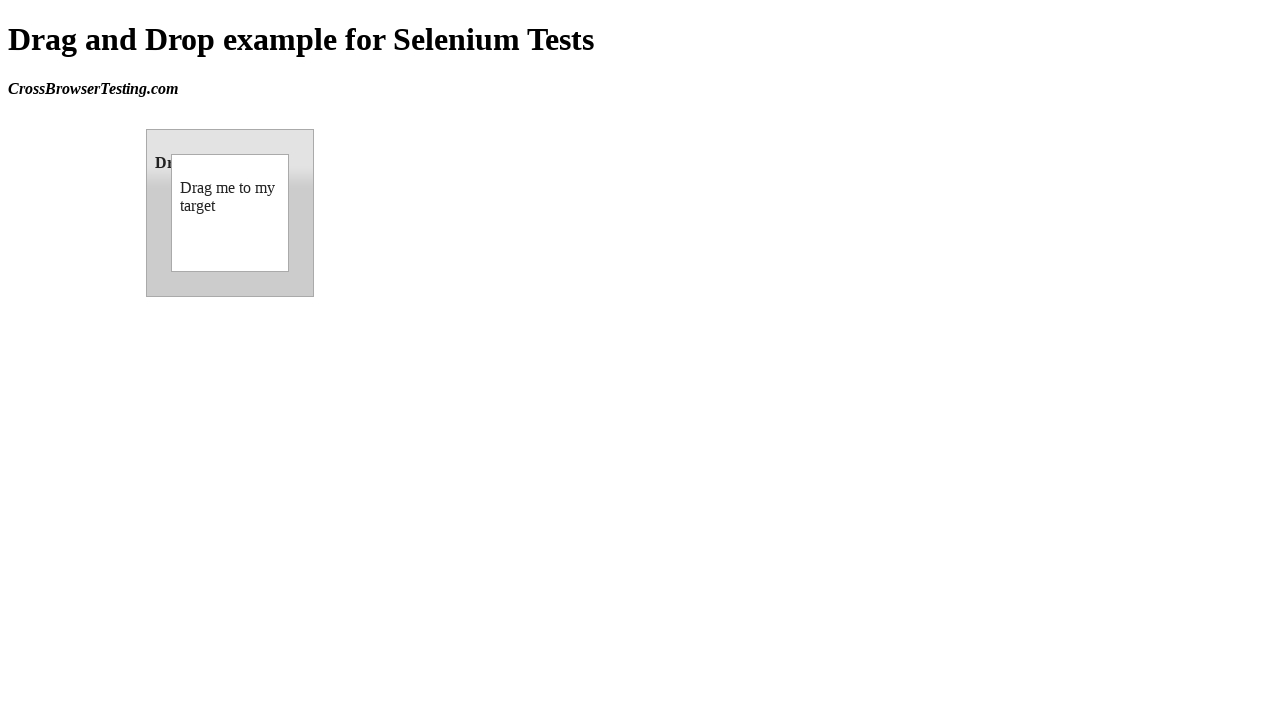

Released mouse button to complete drag-and-drop operation at (230, 213)
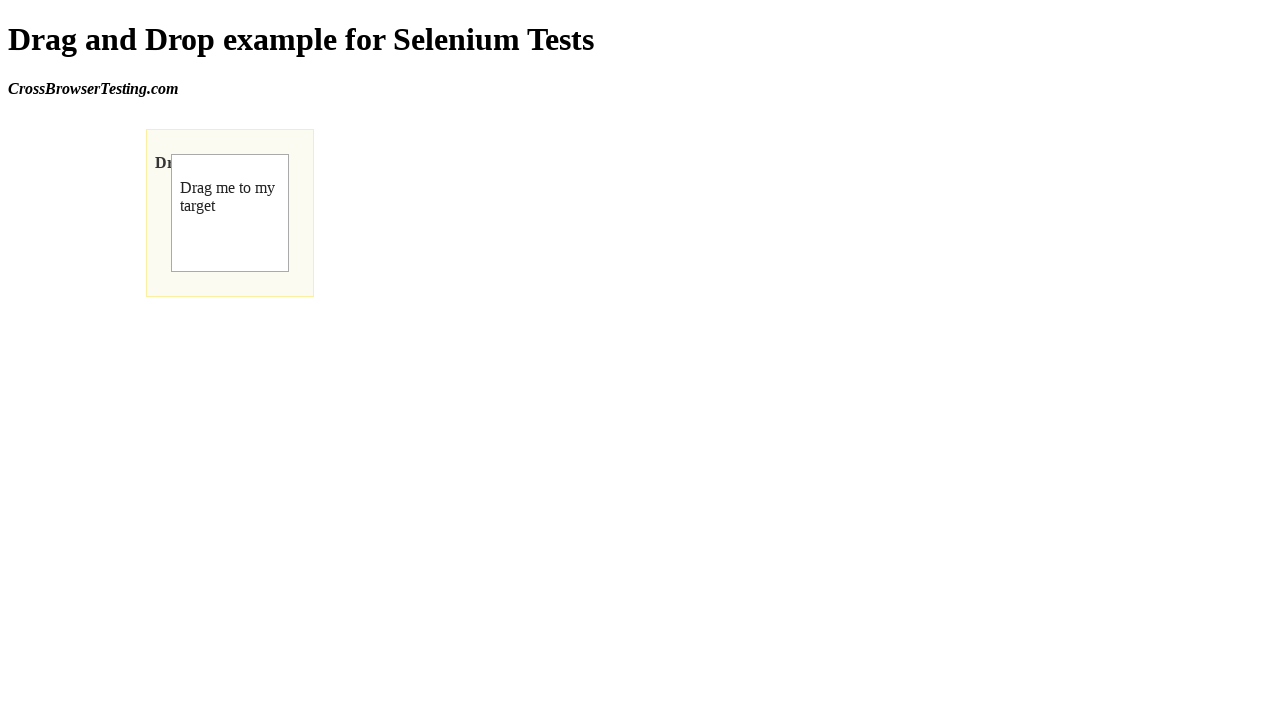

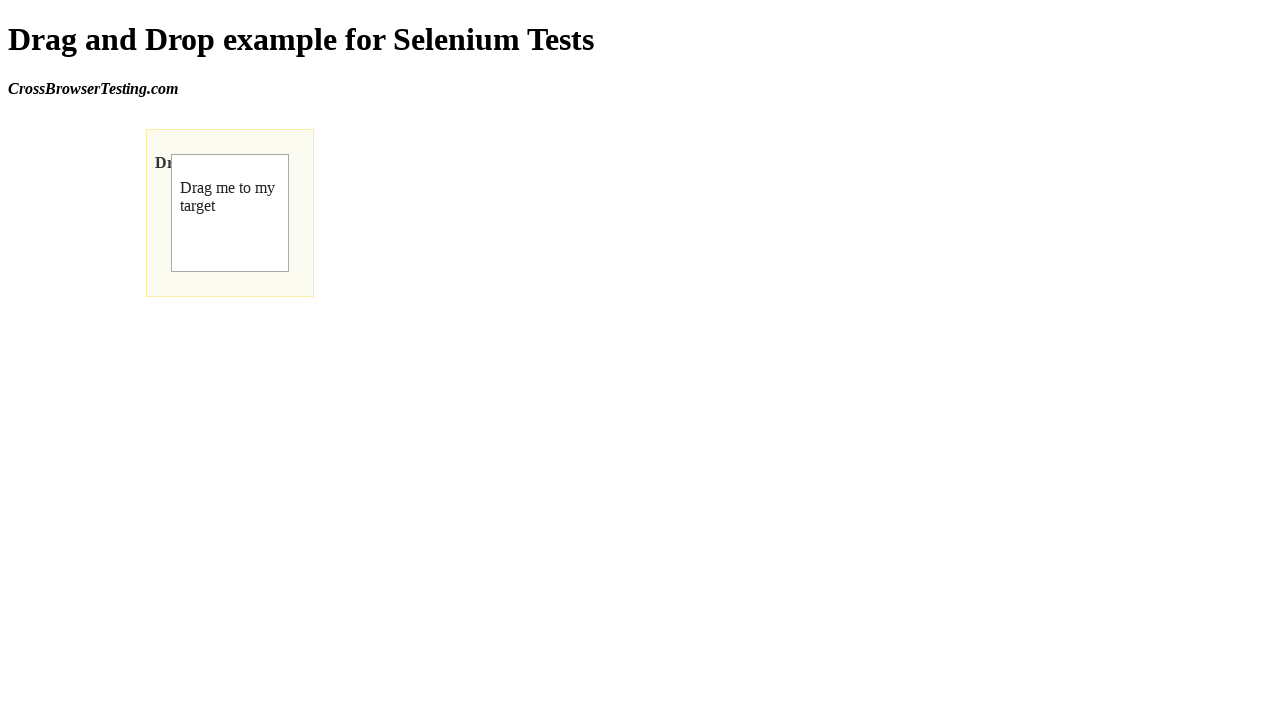